Tests scrolling functionality by navigating to a page with nested scrolling frames and scrolling an iframe element into view using JavaScript.

Starting URL: https://www.selenium.dev/selenium/web/scrolling_tests/frame_with_nested_scrolling_frame_out_of_view.html

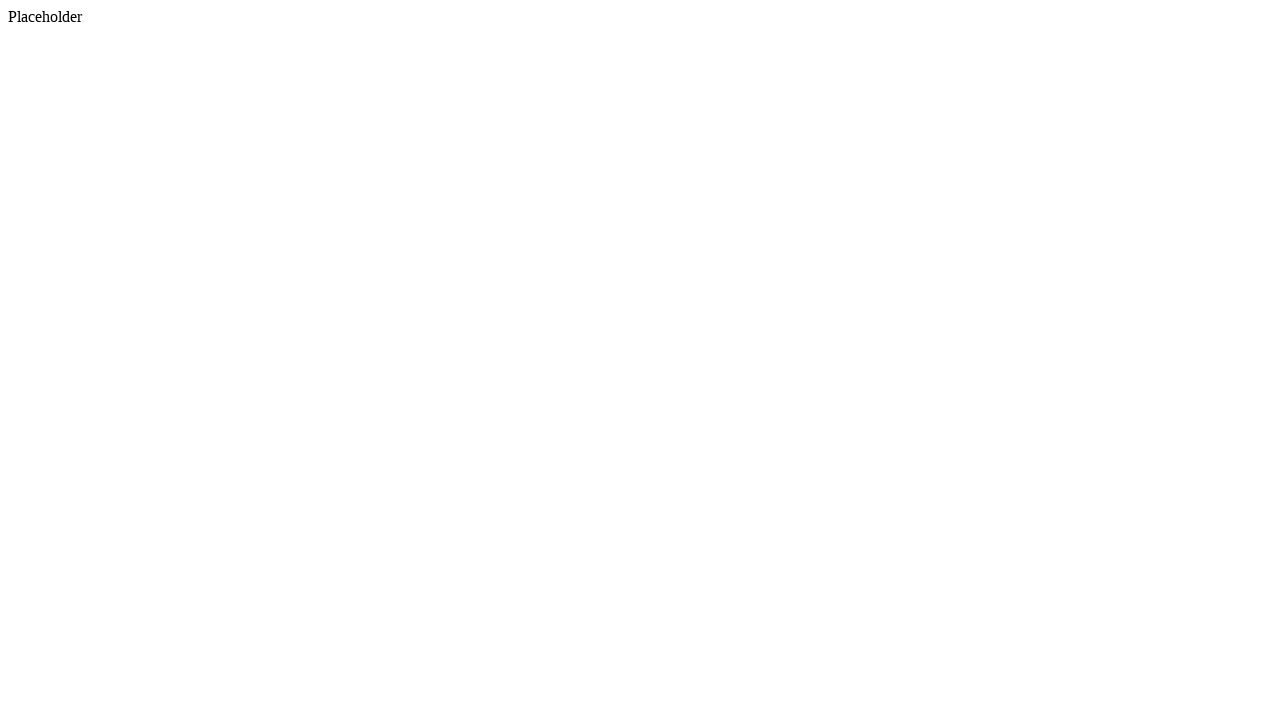

Waited 2 seconds for page to load
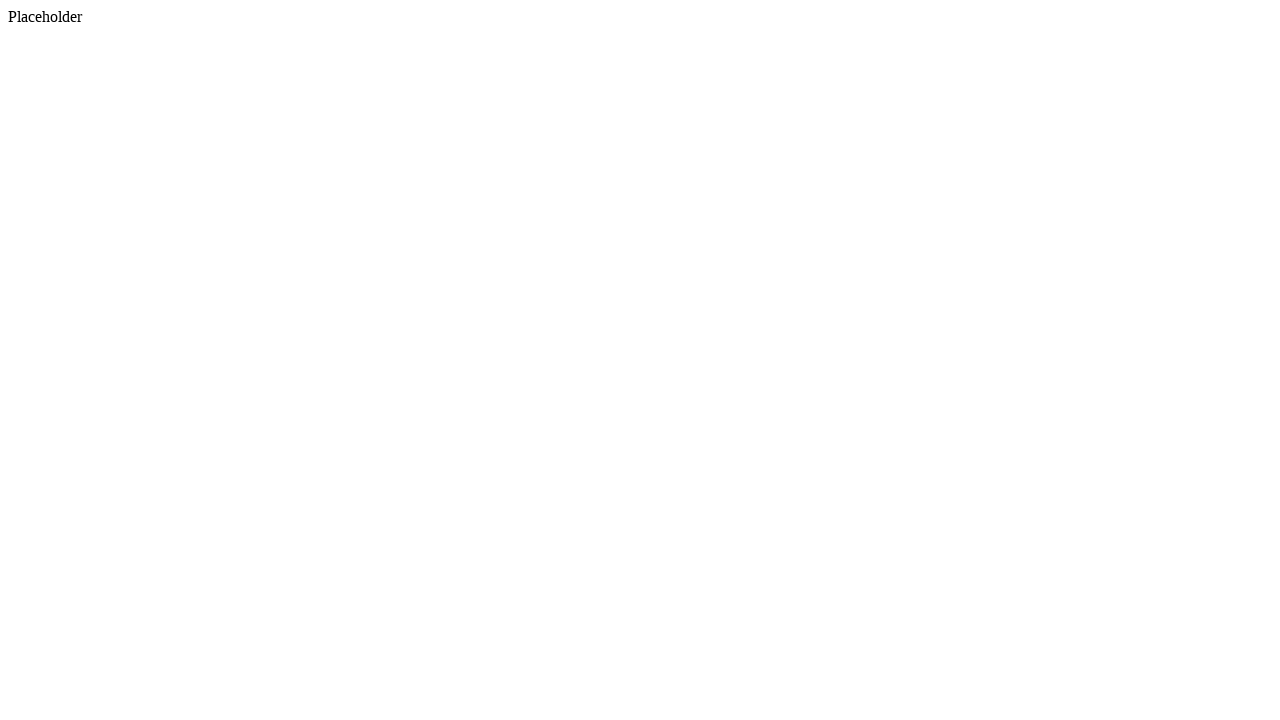

Located nested scrolling frame element
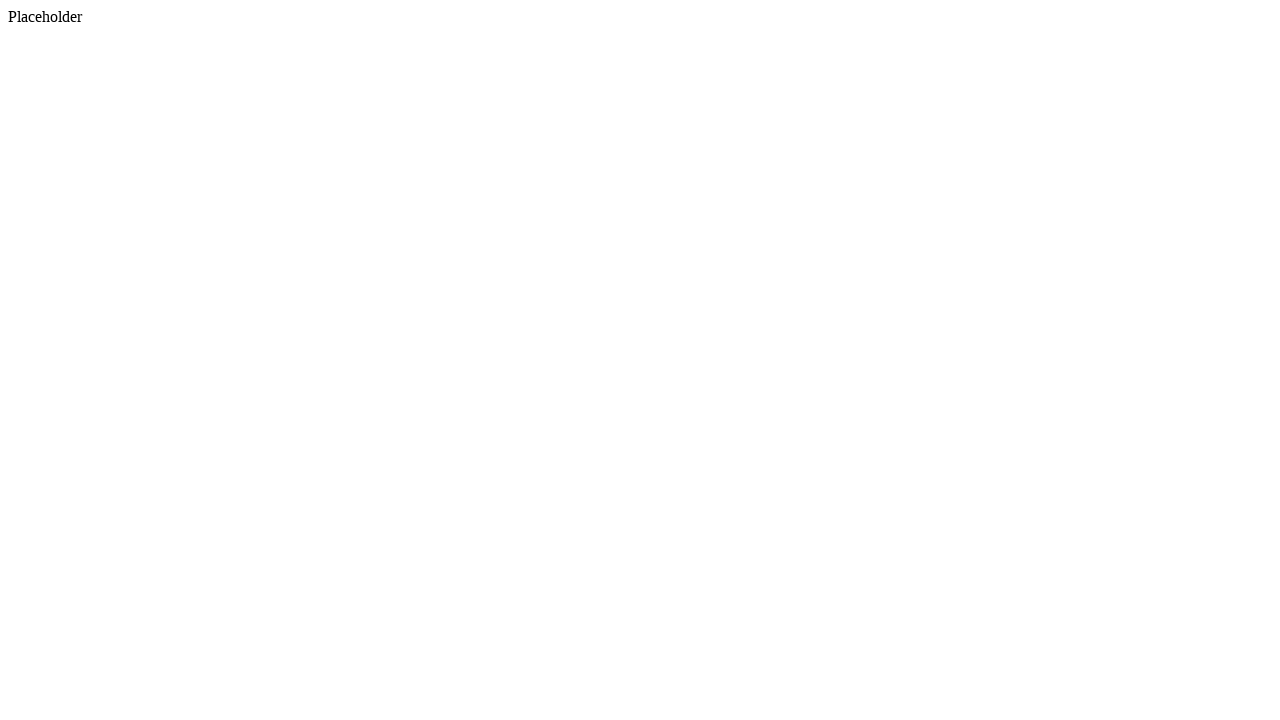

Scrolled nested scrolling frame into view
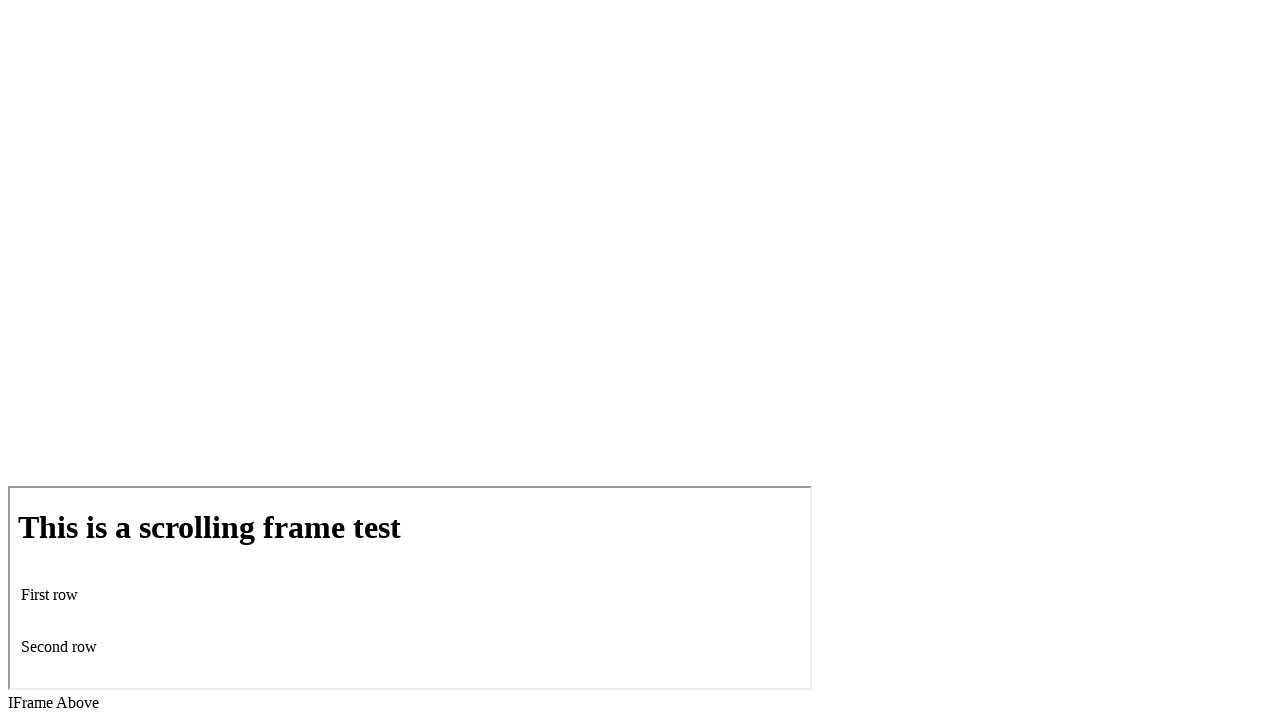

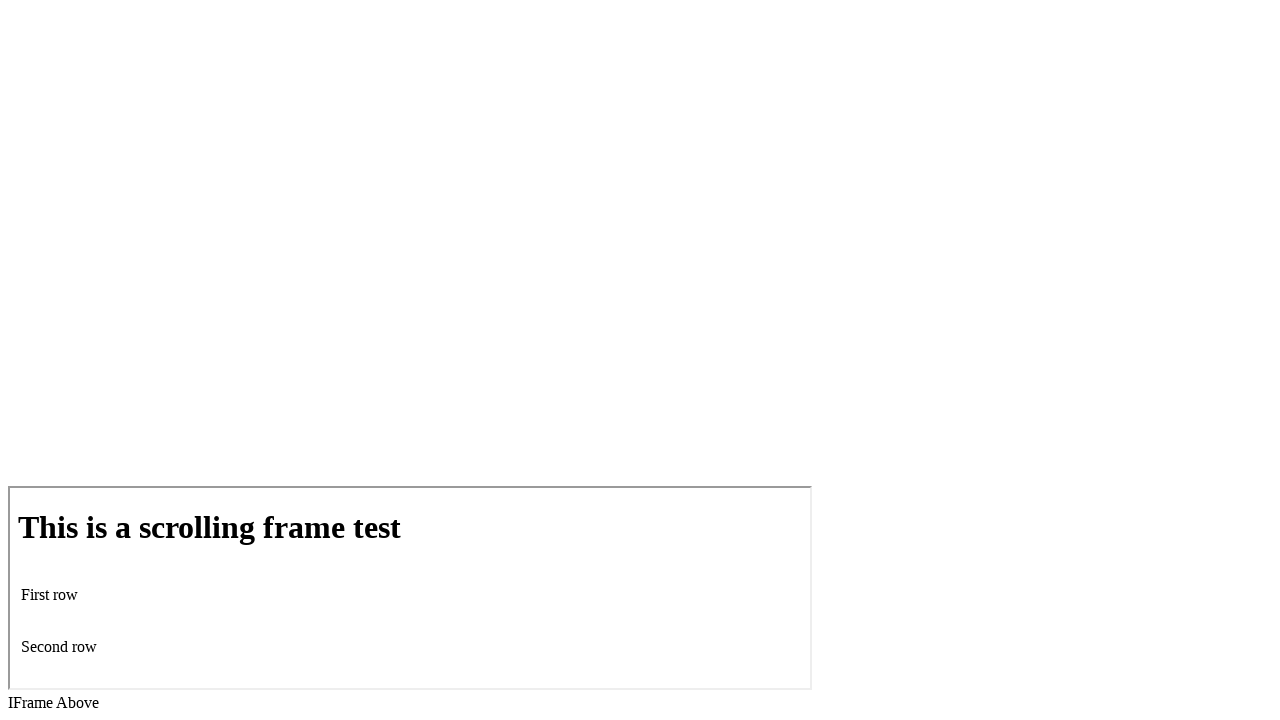